Tests clicking the OrangeHRM website link in the footer and verifies it opens in a new tab

Starting URL: https://opensource-demo.orangehrmlive.com/web/index.php/auth/login

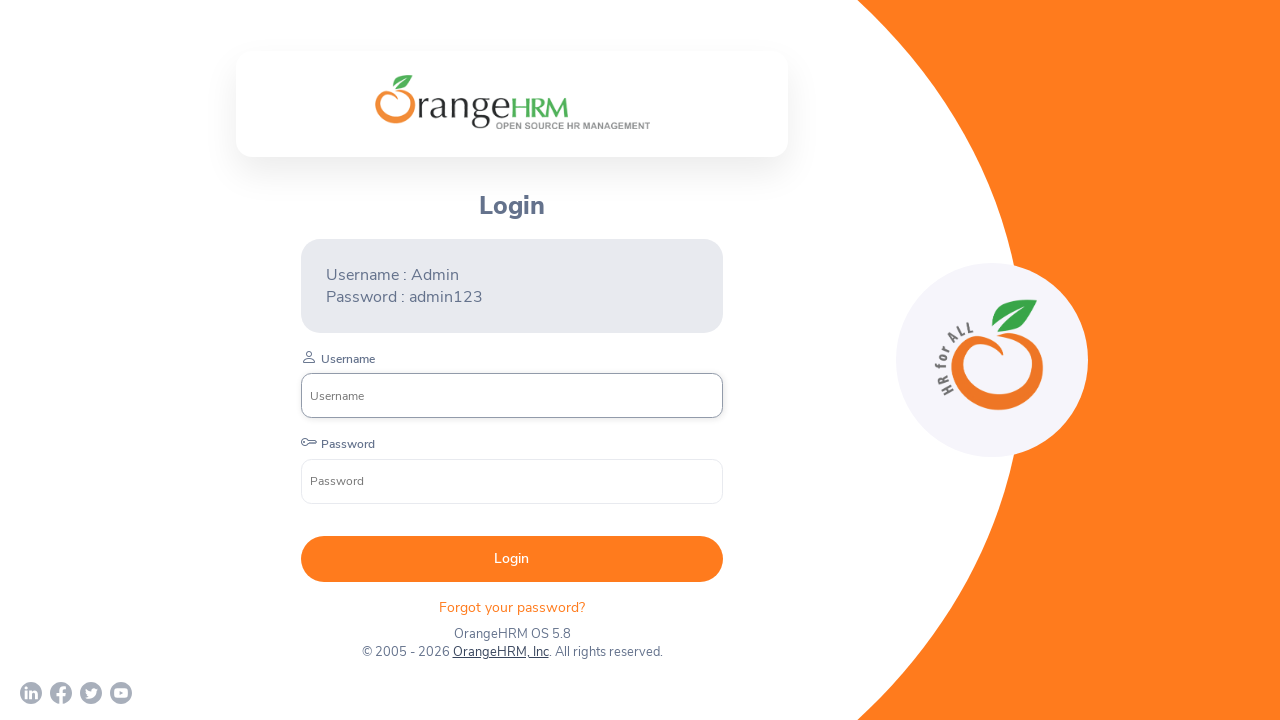

Clicked OrangeHRM website link in footer at (500, 652) on a[href='http://www.orangehrm.com']
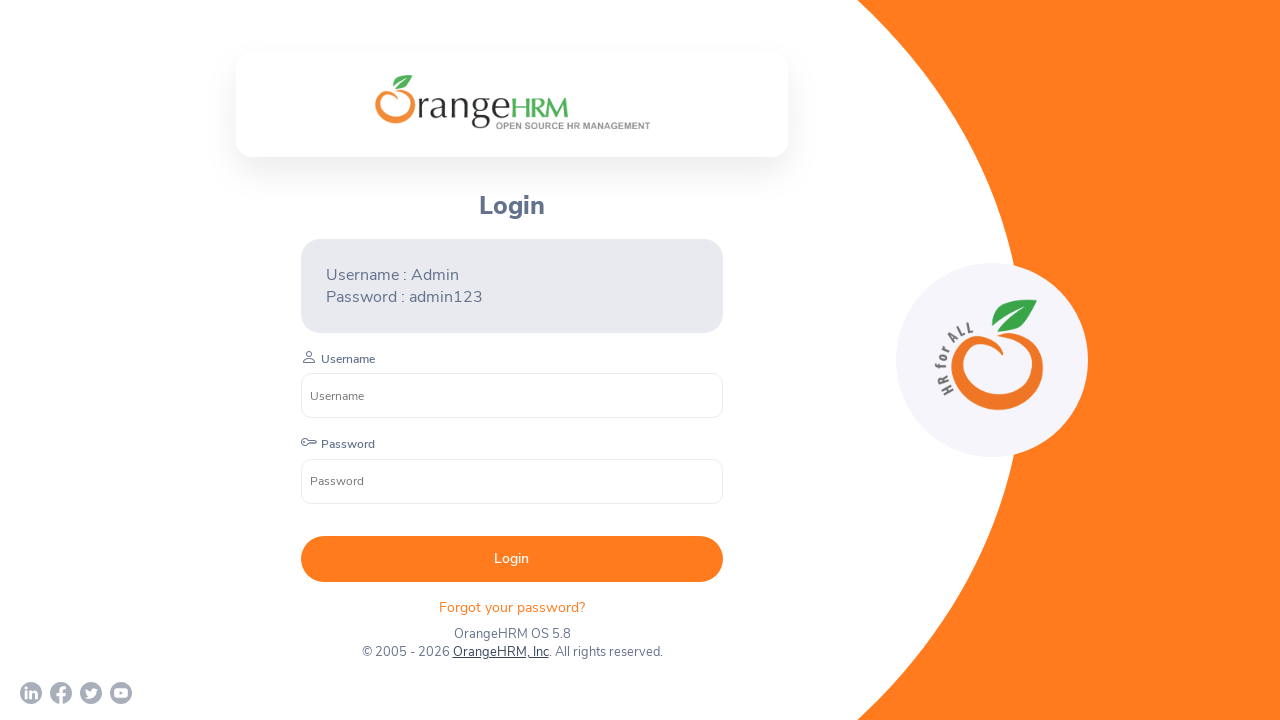

Waited 2 seconds for new page to open
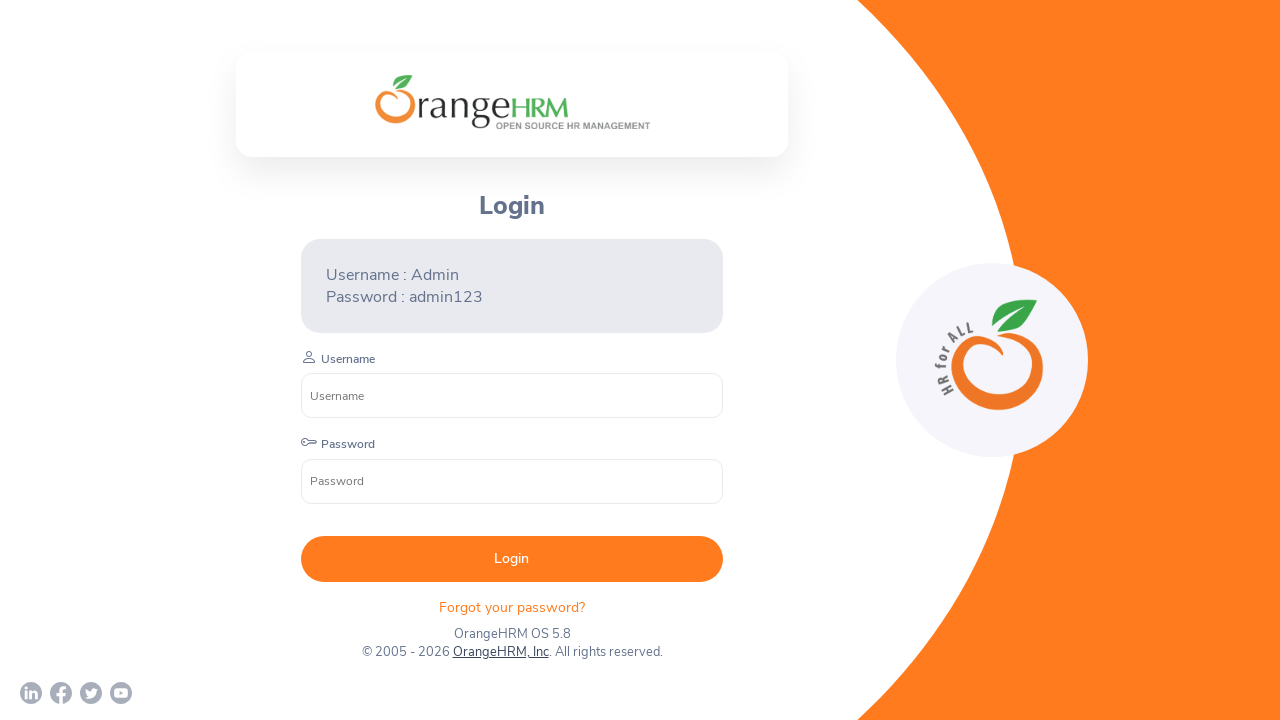

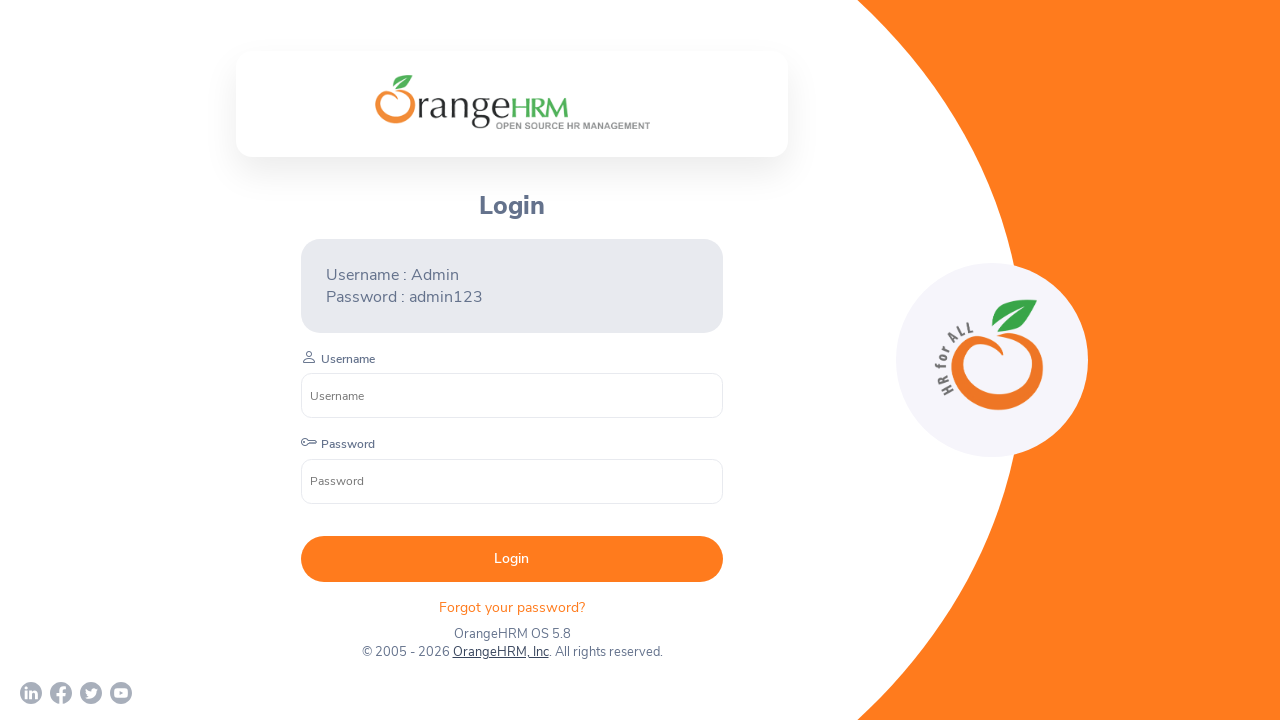